Tests handling of JavaScript alert dialog by clicking the alert button and accepting it

Starting URL: https://the-internet.herokuapp.com/javascript_alerts

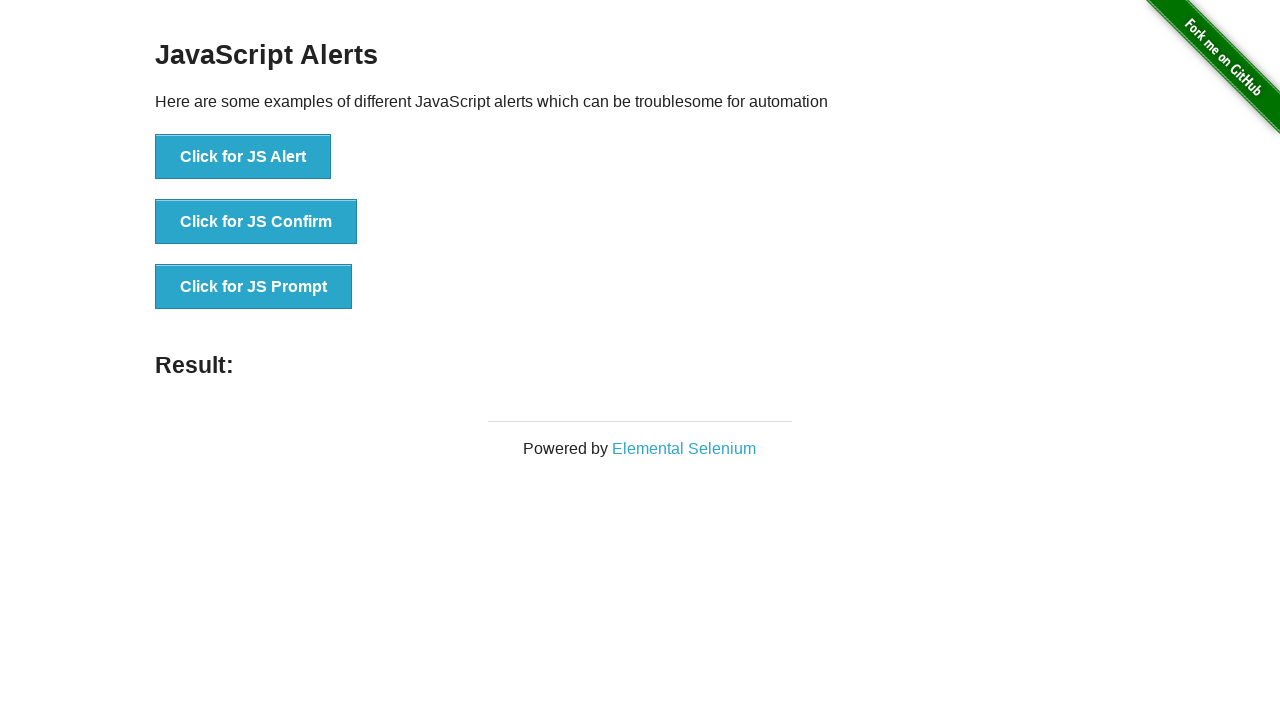

Clicked the 'Click for JS Alert' button to trigger JavaScript alert at (243, 157) on xpath=//button[text() = 'Click for JS Alert']
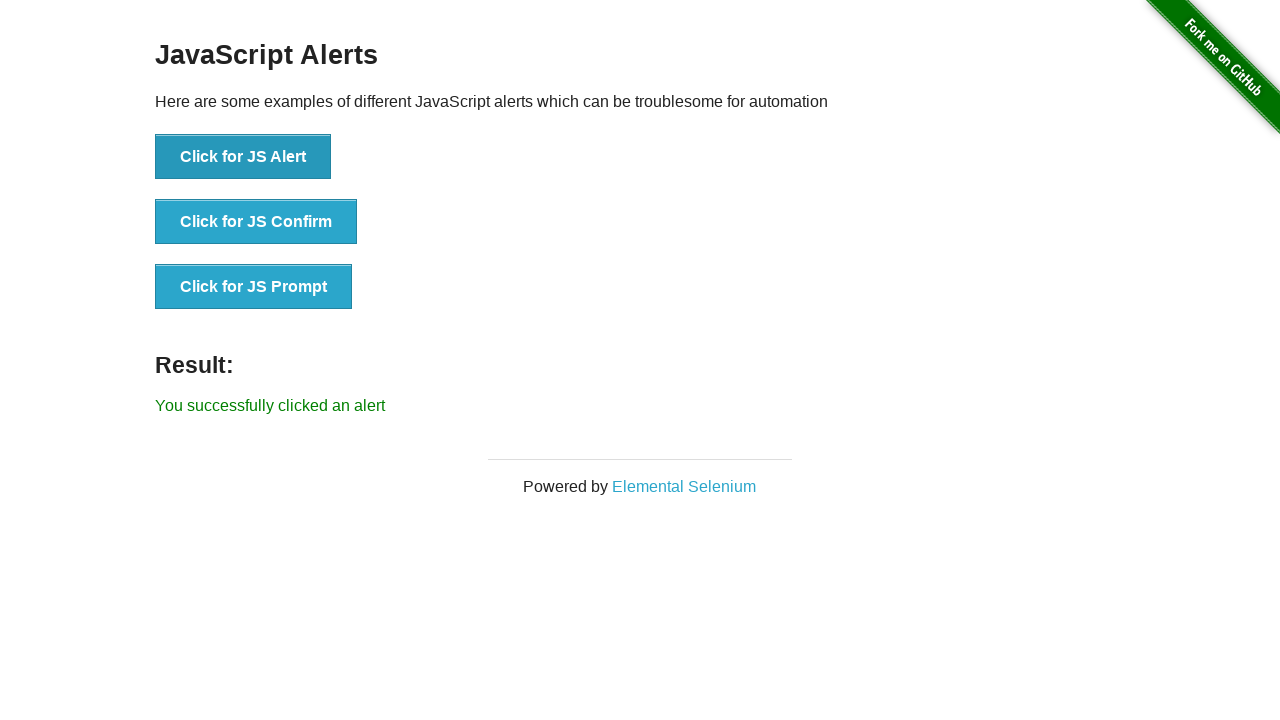

Set up dialog handler to accept JavaScript alert
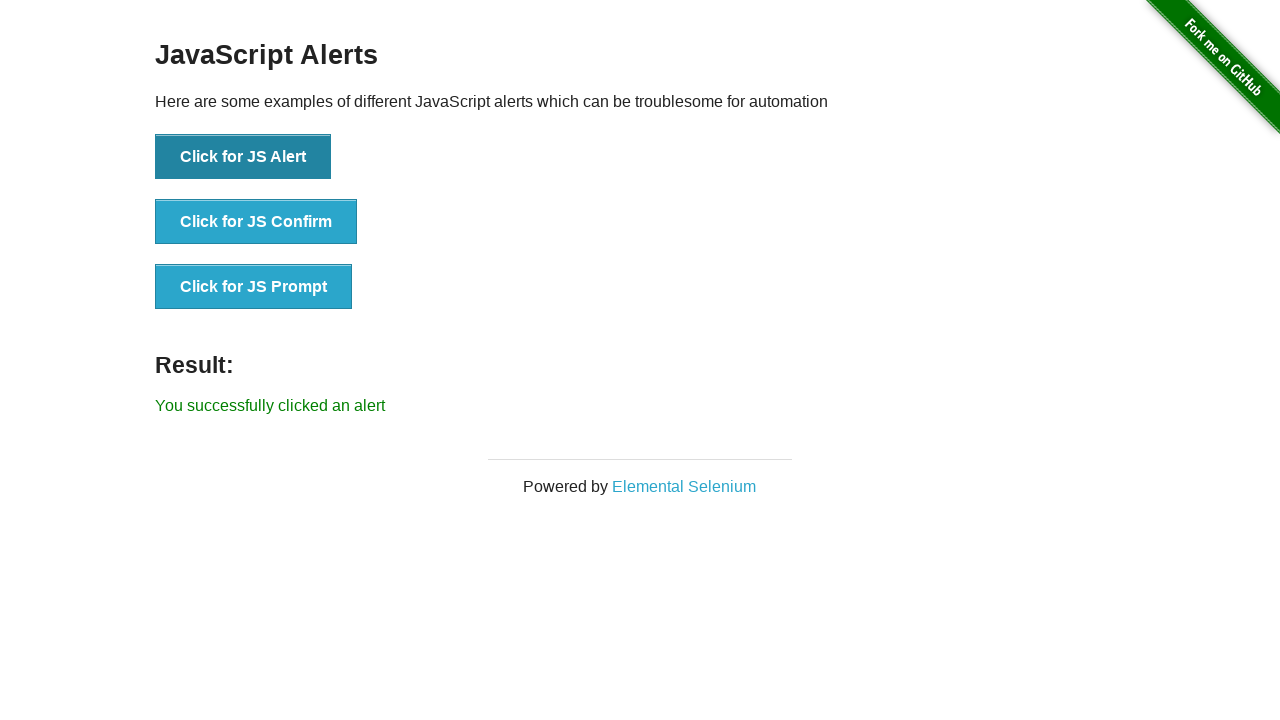

Verified result text is displayed after accepting alert
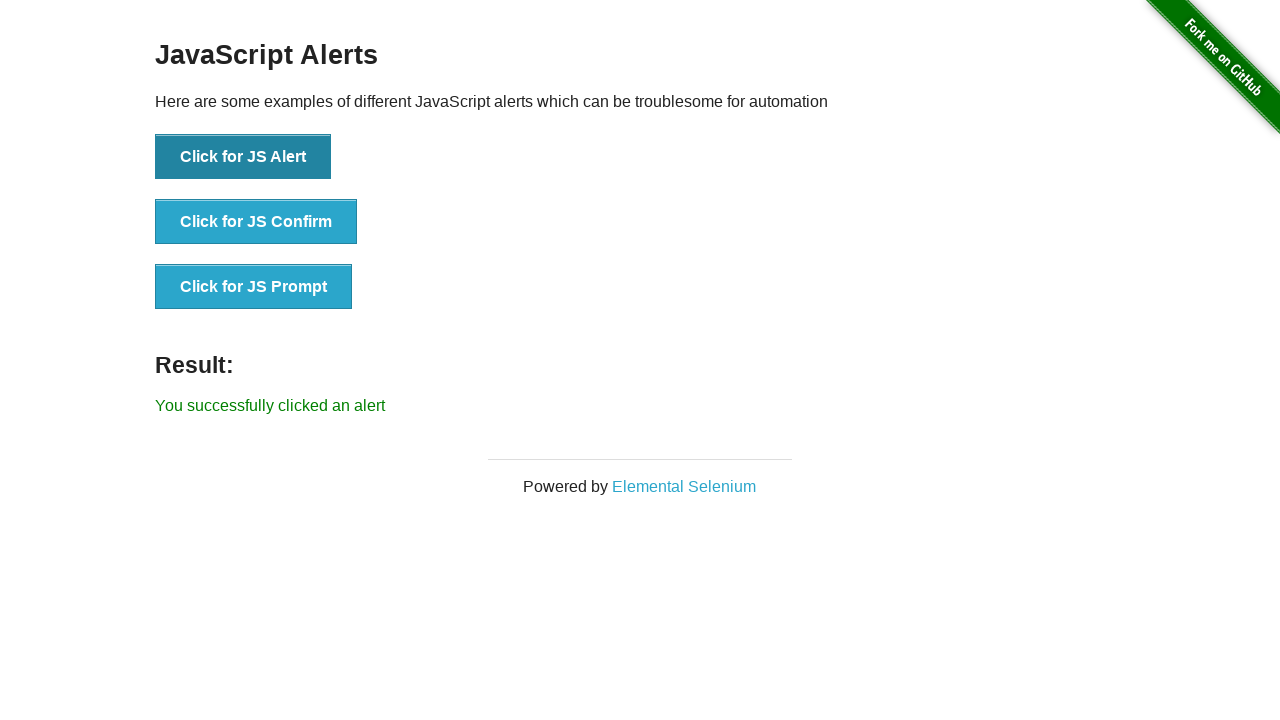

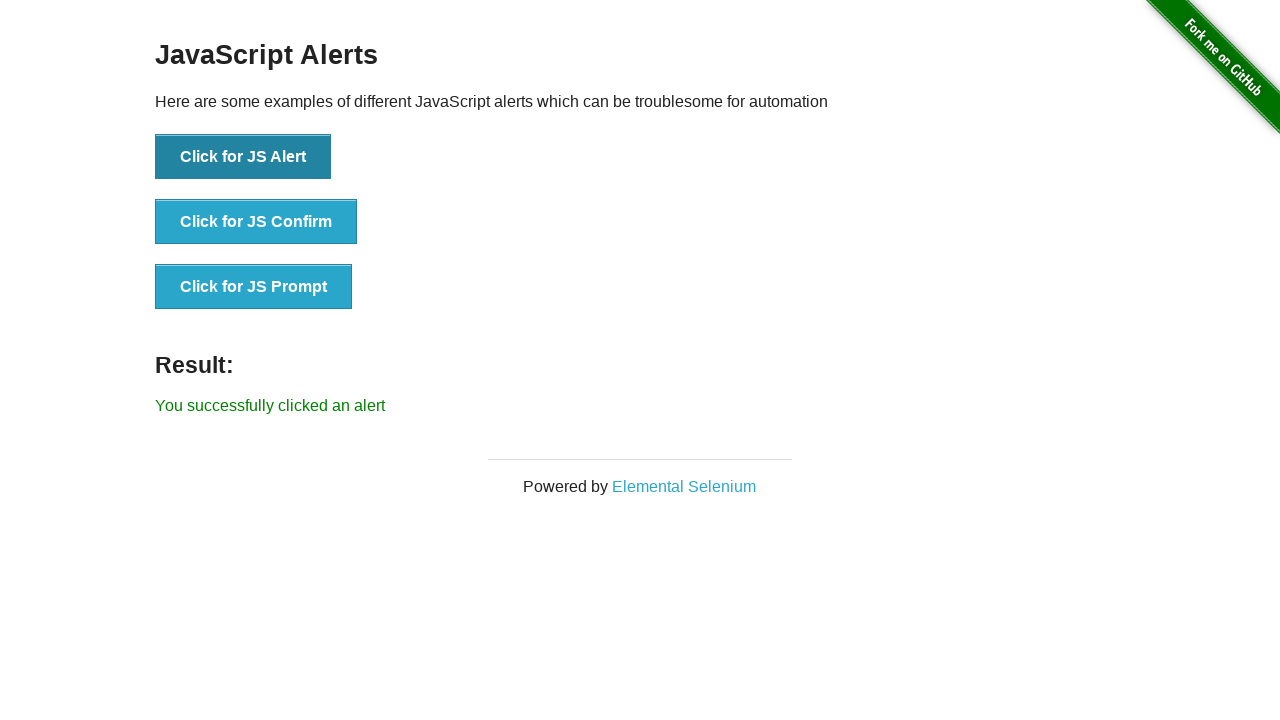